Verifies that all images on the jobs page are properly loaded and displayed

Starting URL: http://apptension.com/jobs

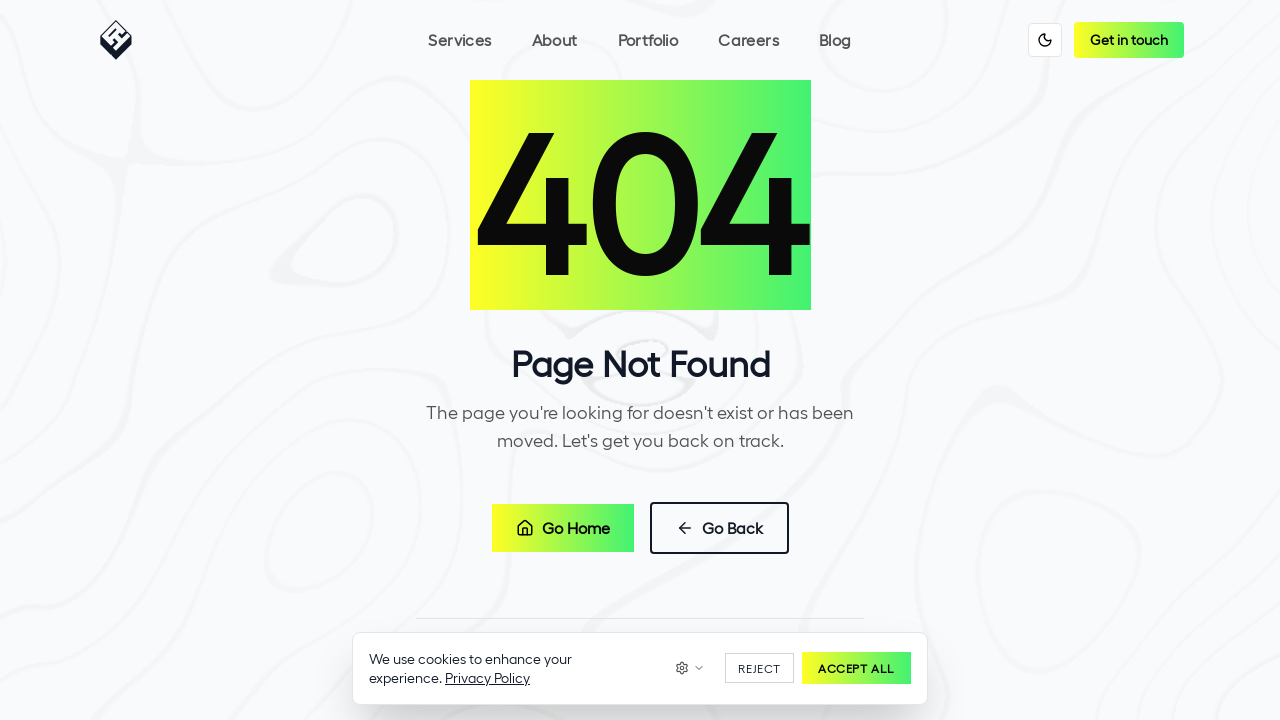

Waited 2.5 seconds for jobs page to load
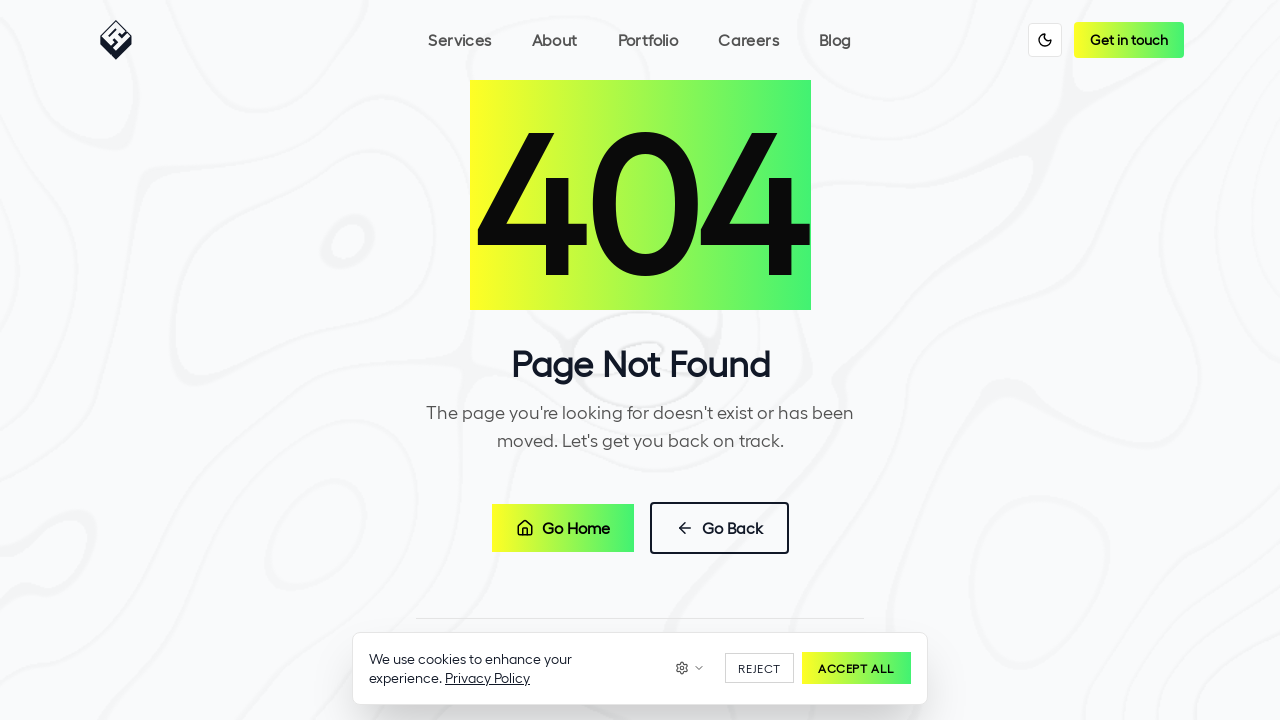

Retrieved all images from the jobs page
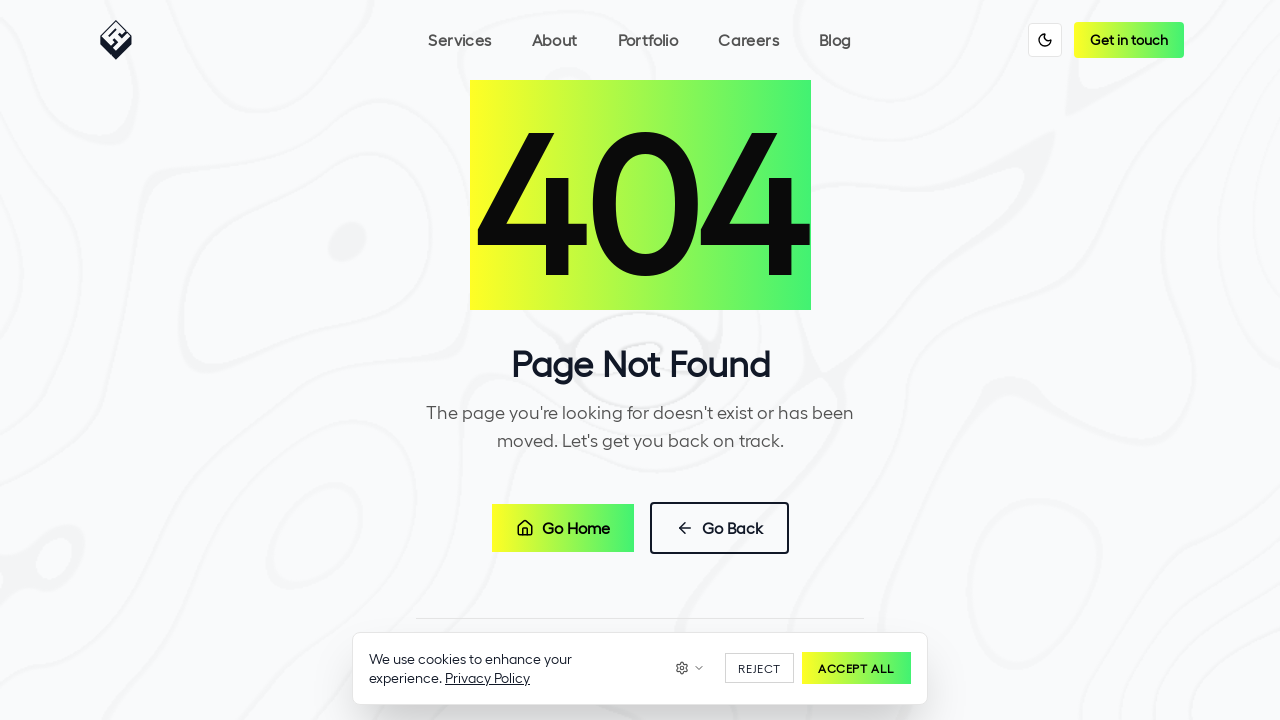

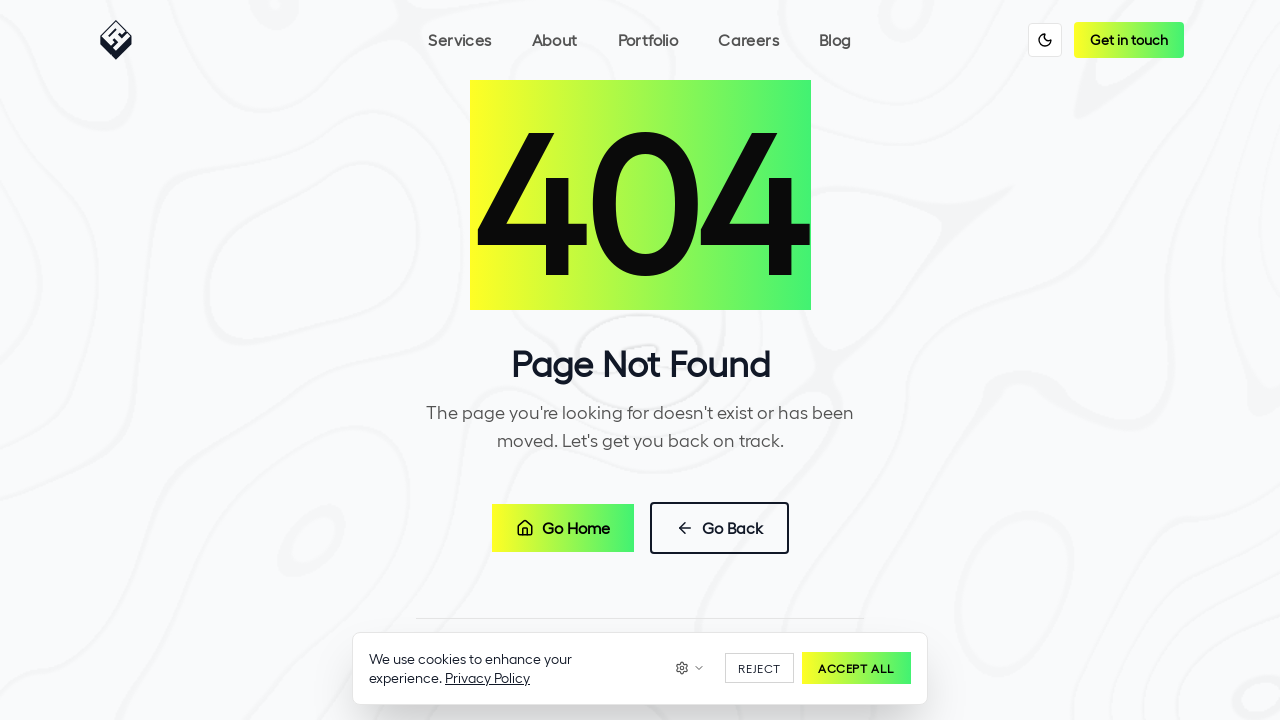